Tests a todo app by clicking on existing items, adding a new todo item with custom text, and verifying the item was added successfully

Starting URL: https://lambdatest.github.io/sample-todo-app/

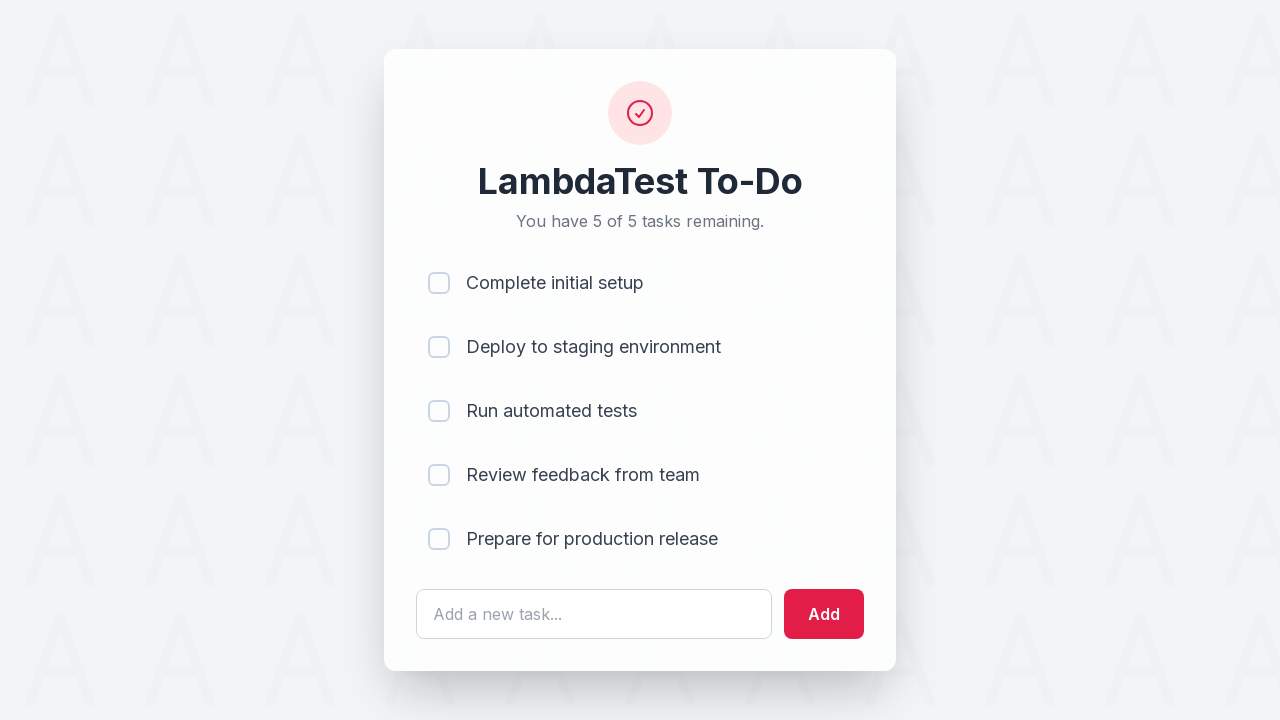

Clicked on first todo item at (439, 283) on input[name='li1']
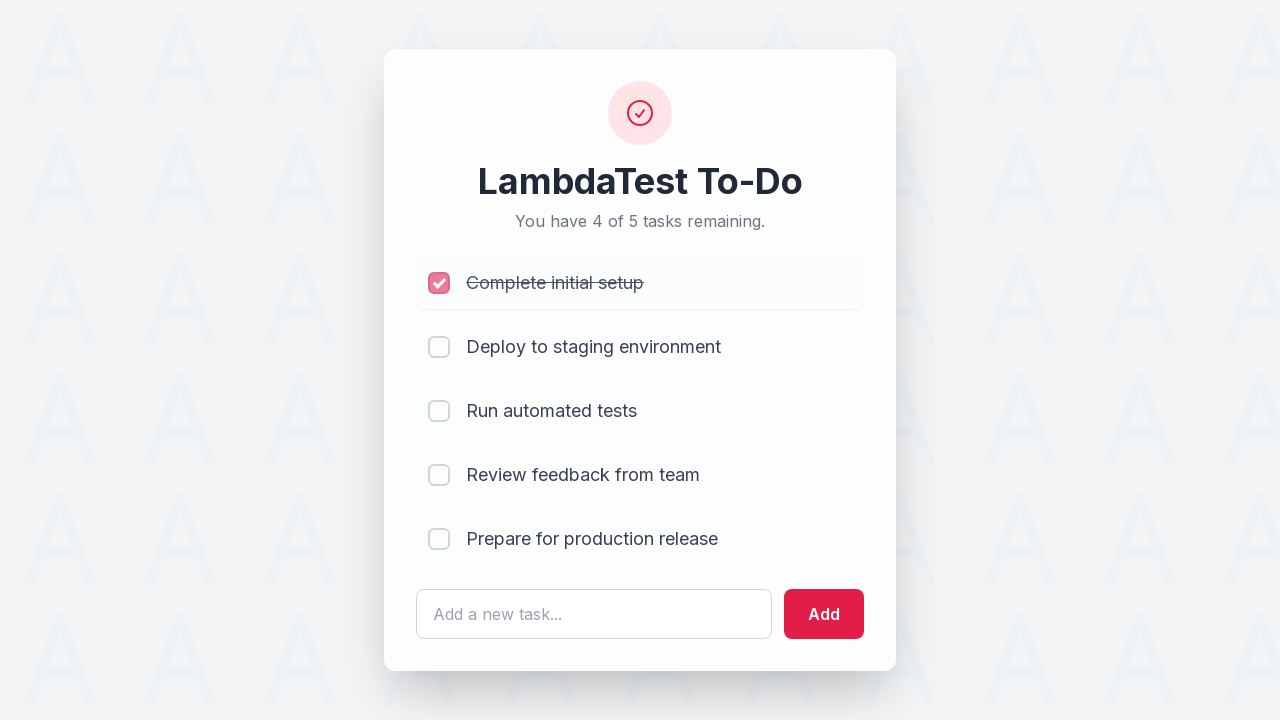

Clicked on second todo item at (439, 347) on input[name='li2']
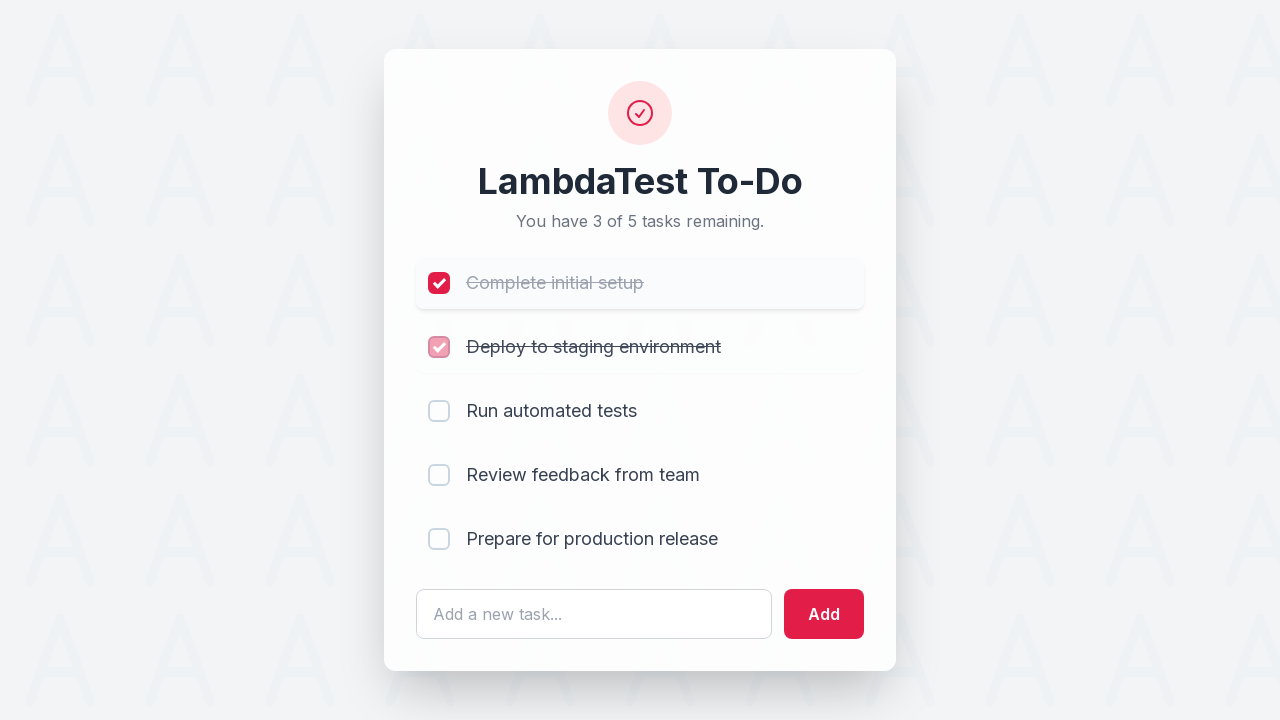

Filled new todo text input with 'Yey, Let's add it to list' on #sampletodotext
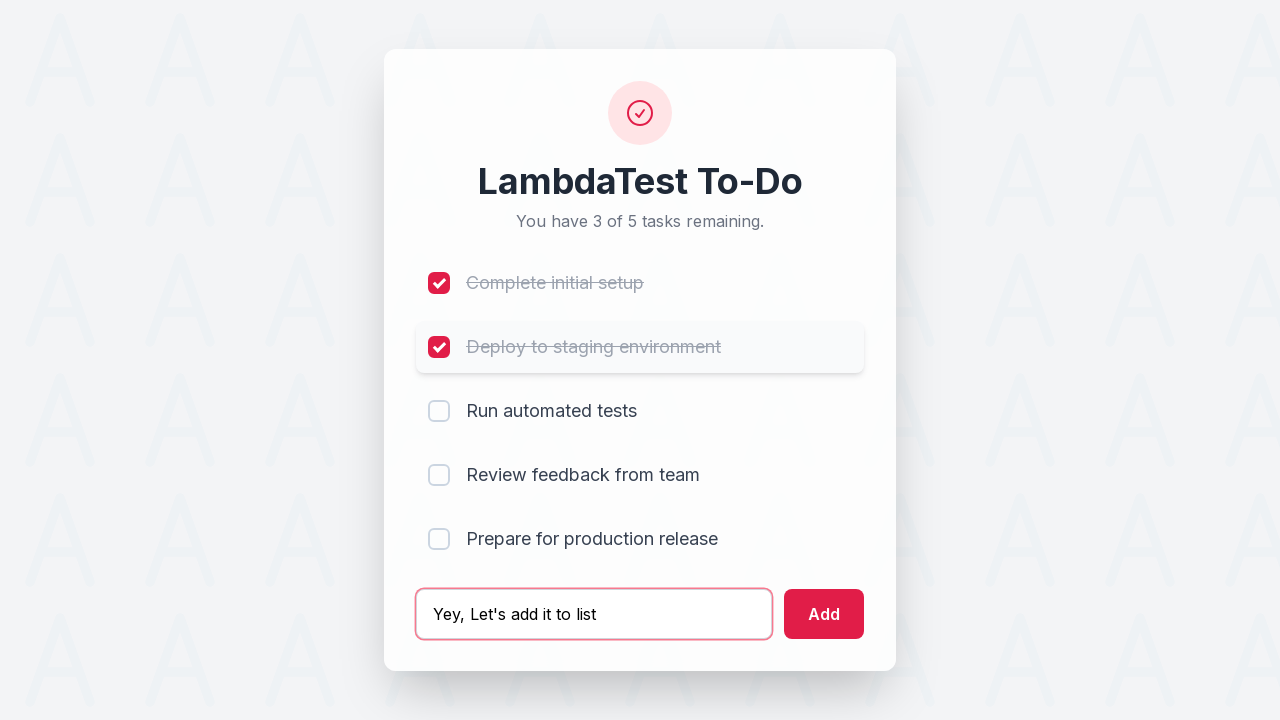

Clicked add button to create new todo item at (824, 614) on #addbutton
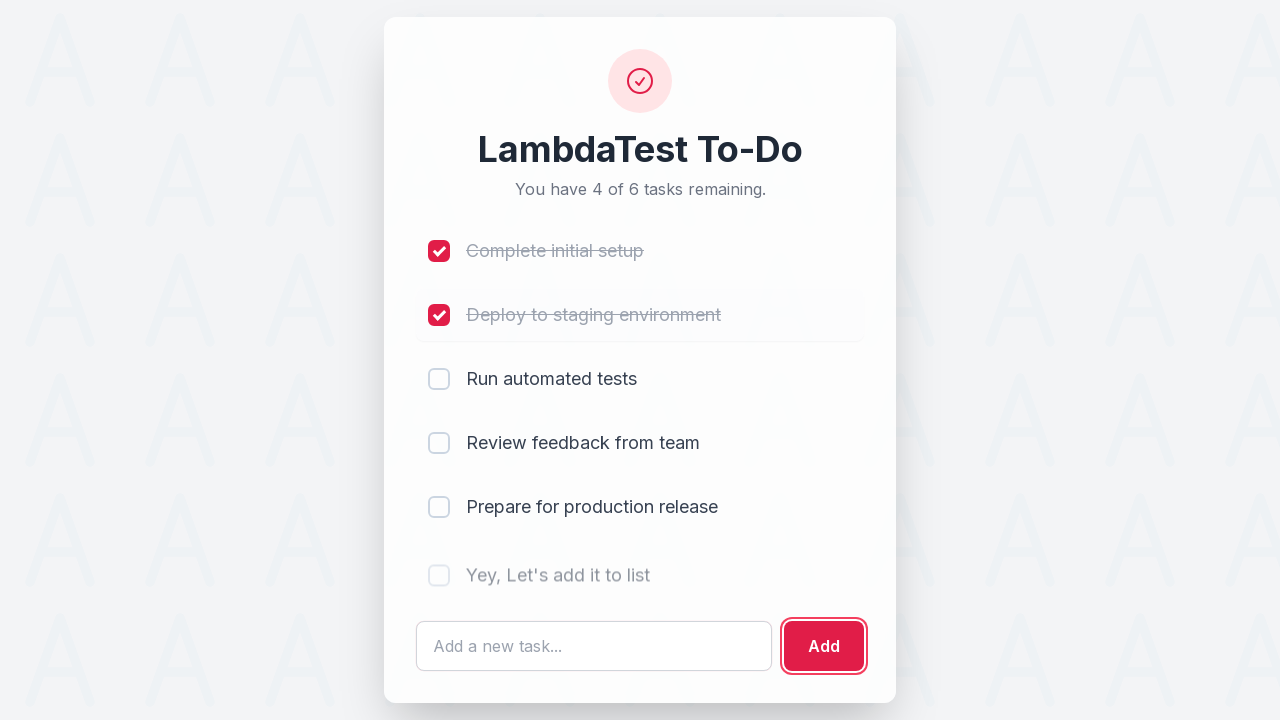

New todo item appeared in the list
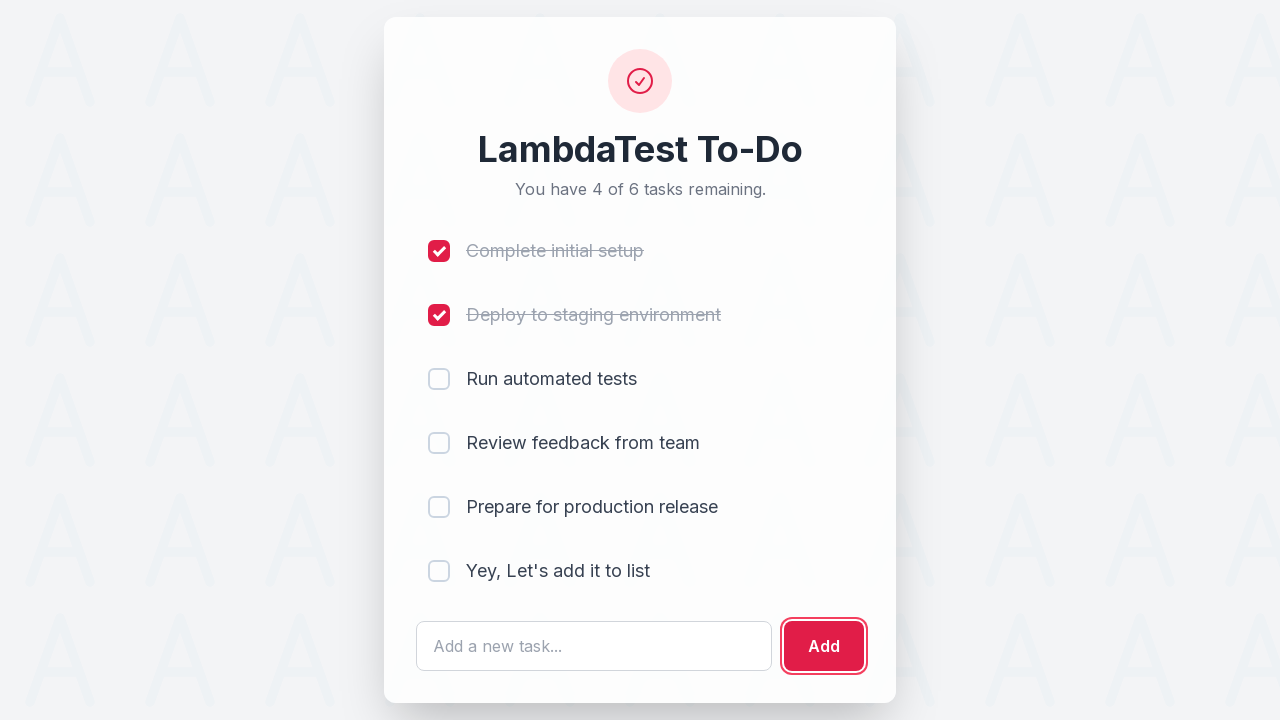

Located the newly added todo item element
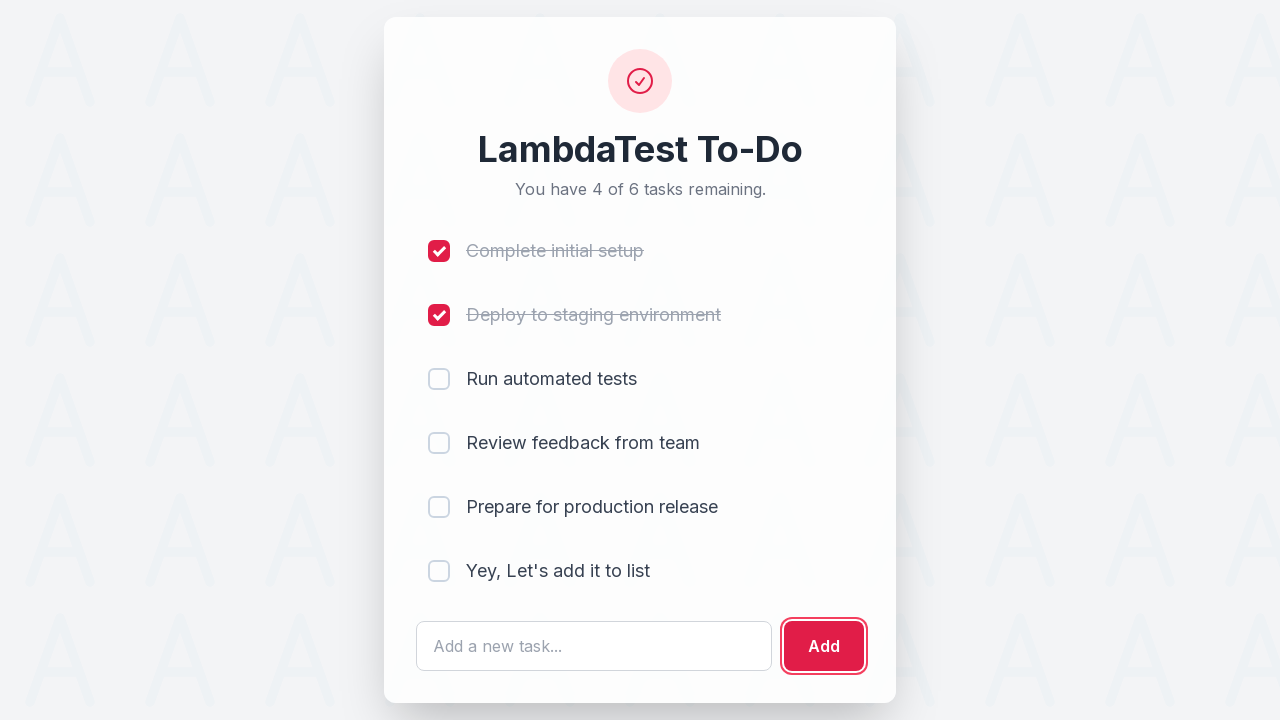

Verified that the new todo item text matches the expected content
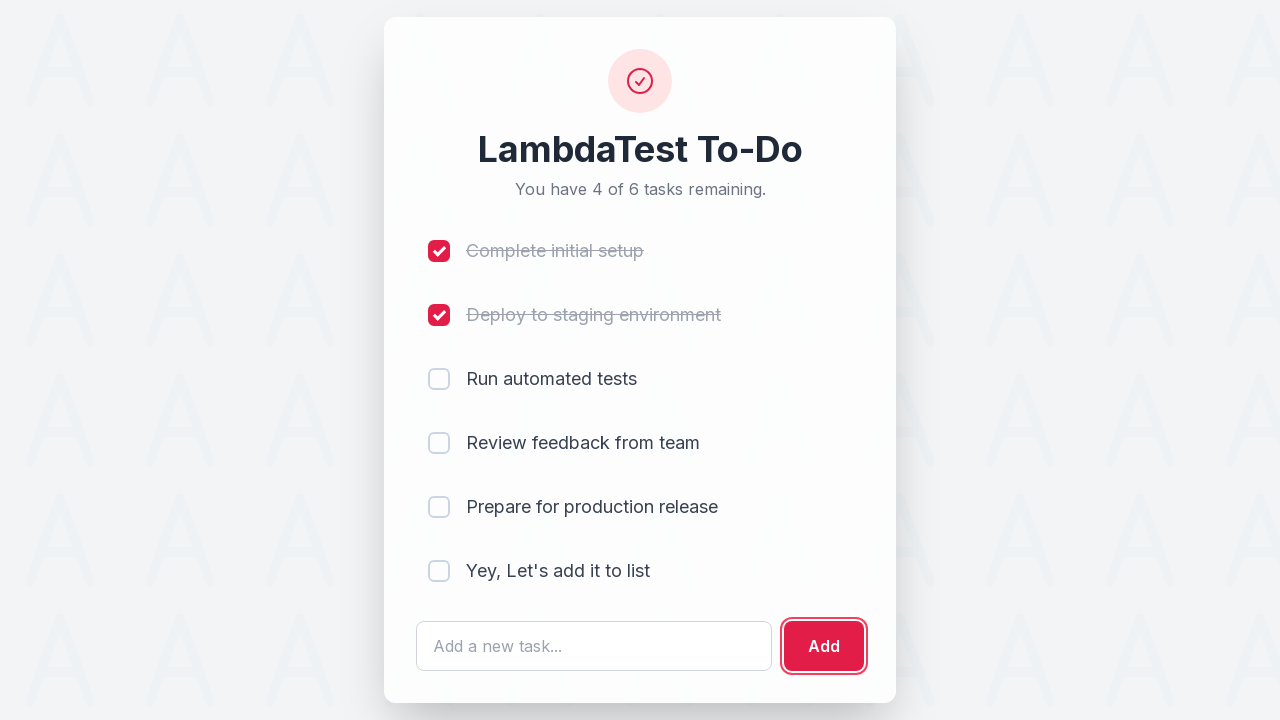

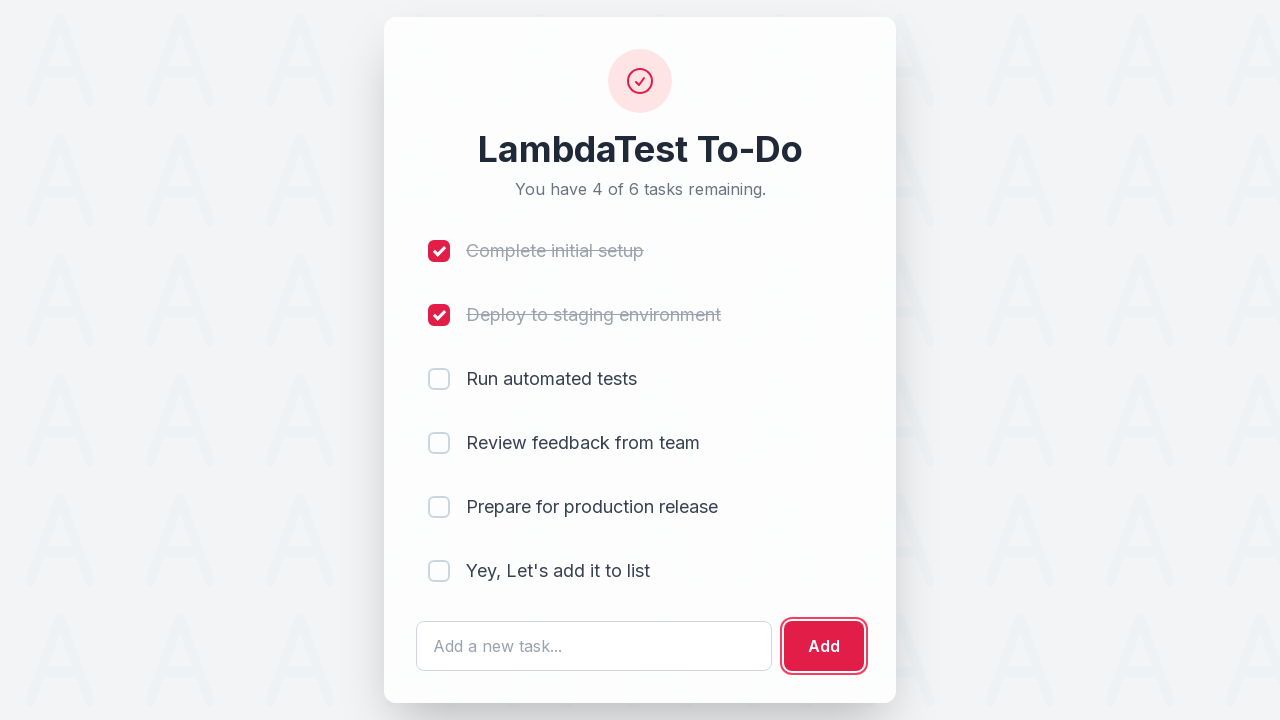